Tests different mouse click actions including double-click, right-click, and dynamic click on buttons, verifying each action's result message

Starting URL: https://demoqa.com/buttons

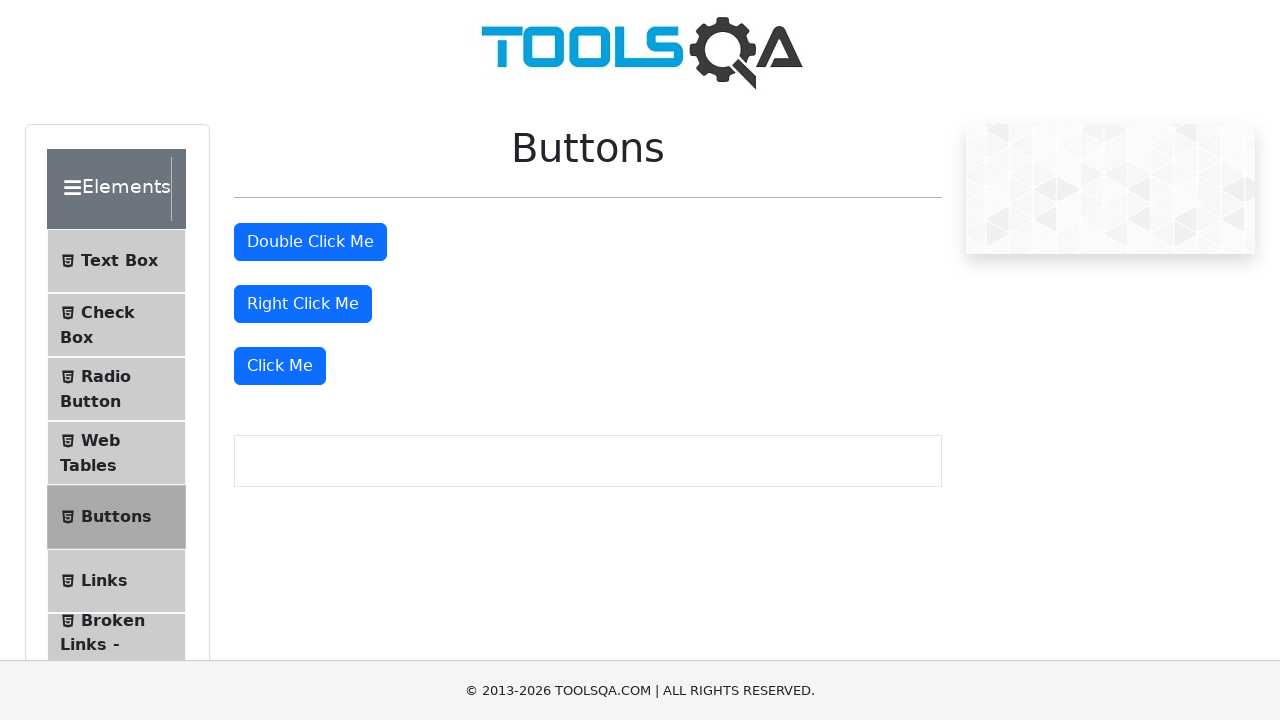

Located all buttons on the page
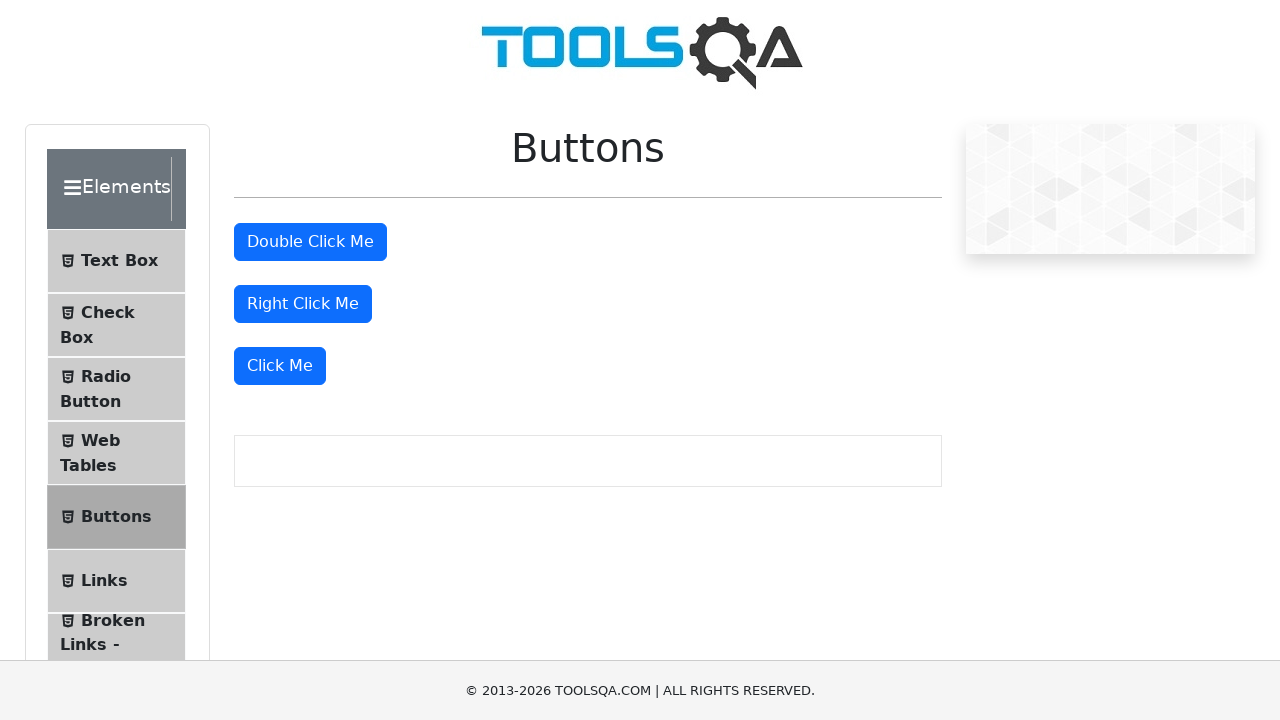

Double-clicked the second button at (310, 242) on button >> nth=1
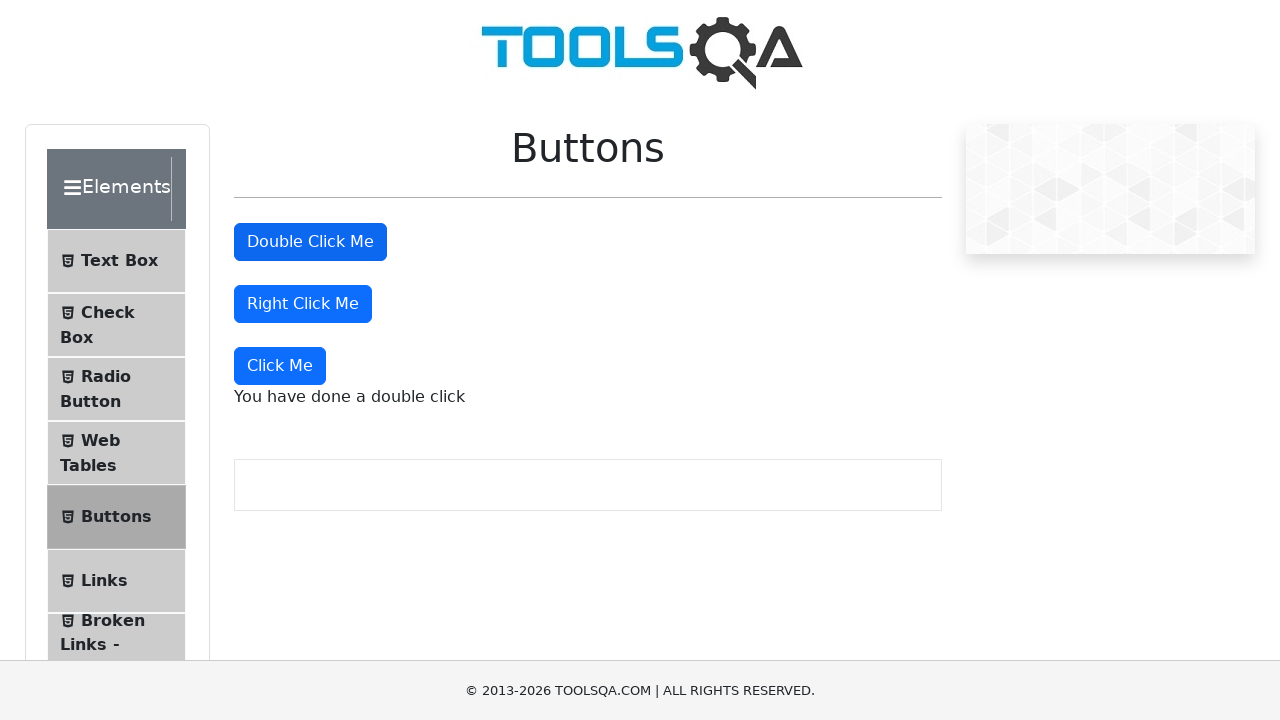

Retrieved double-click result message
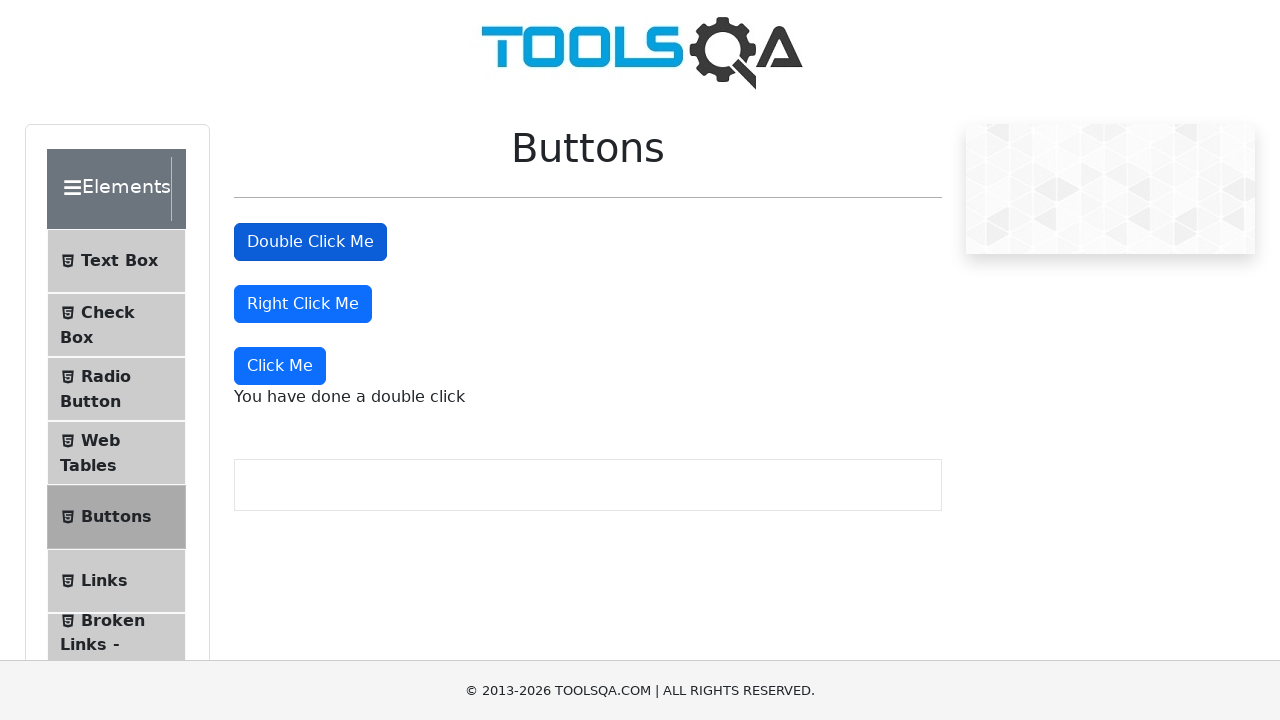

Verified double-click message contains expected text
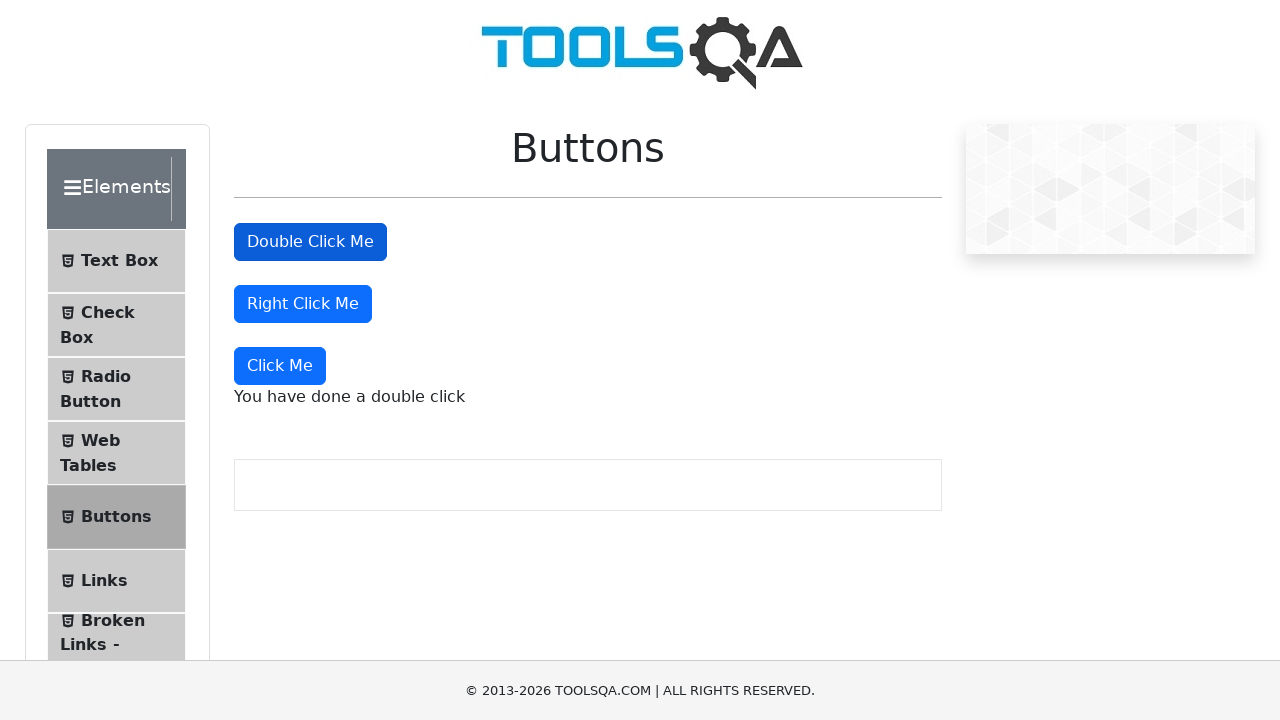

Right-clicked the third button at (303, 304) on button >> nth=2
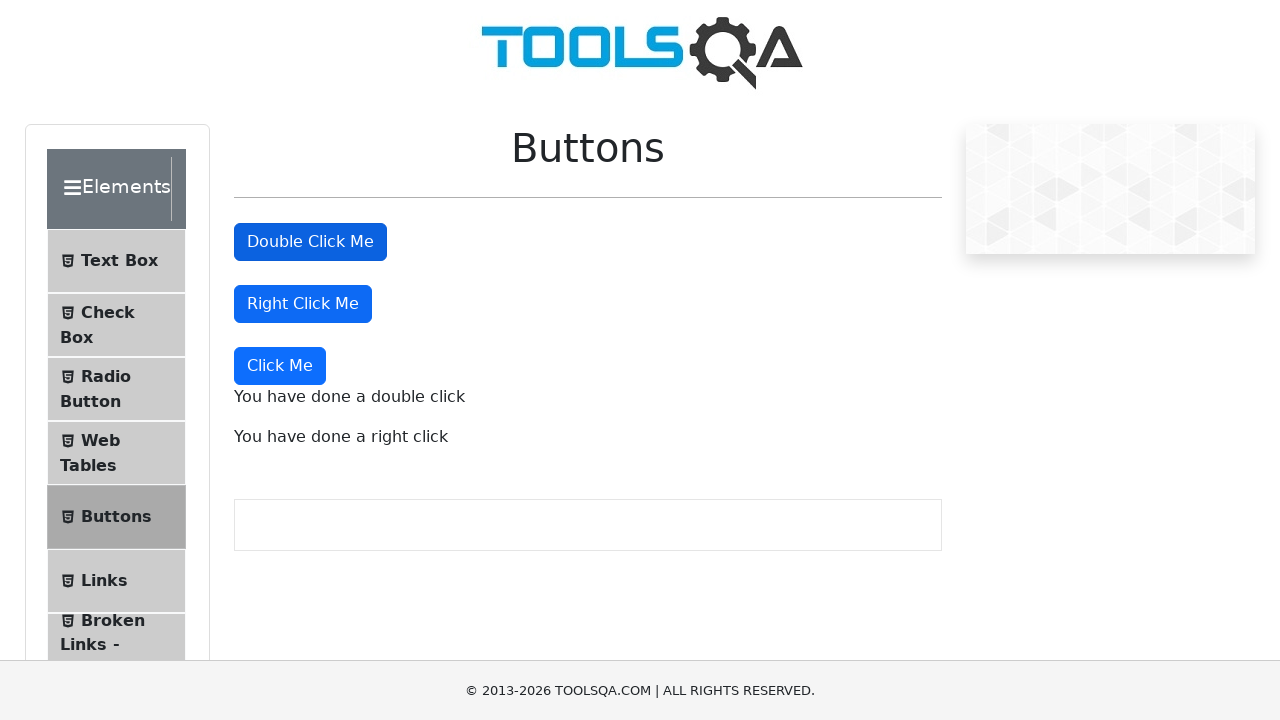

Retrieved right-click result message
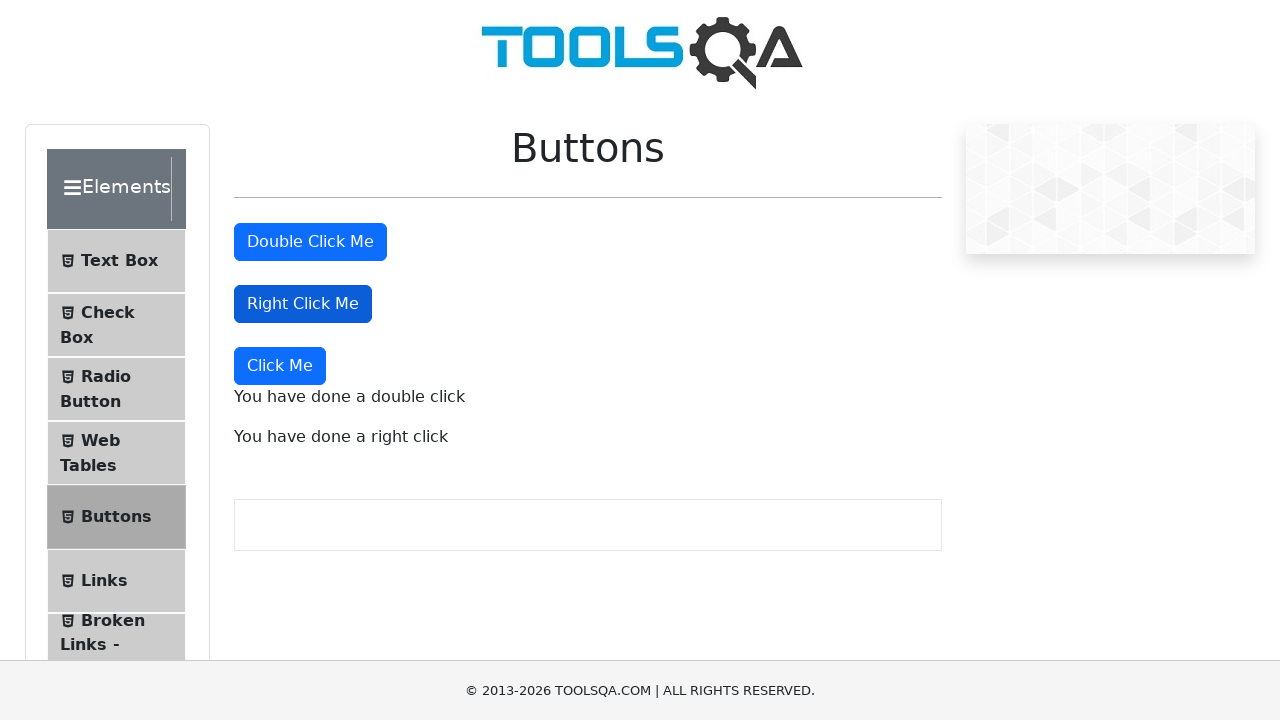

Verified right-click message contains expected text
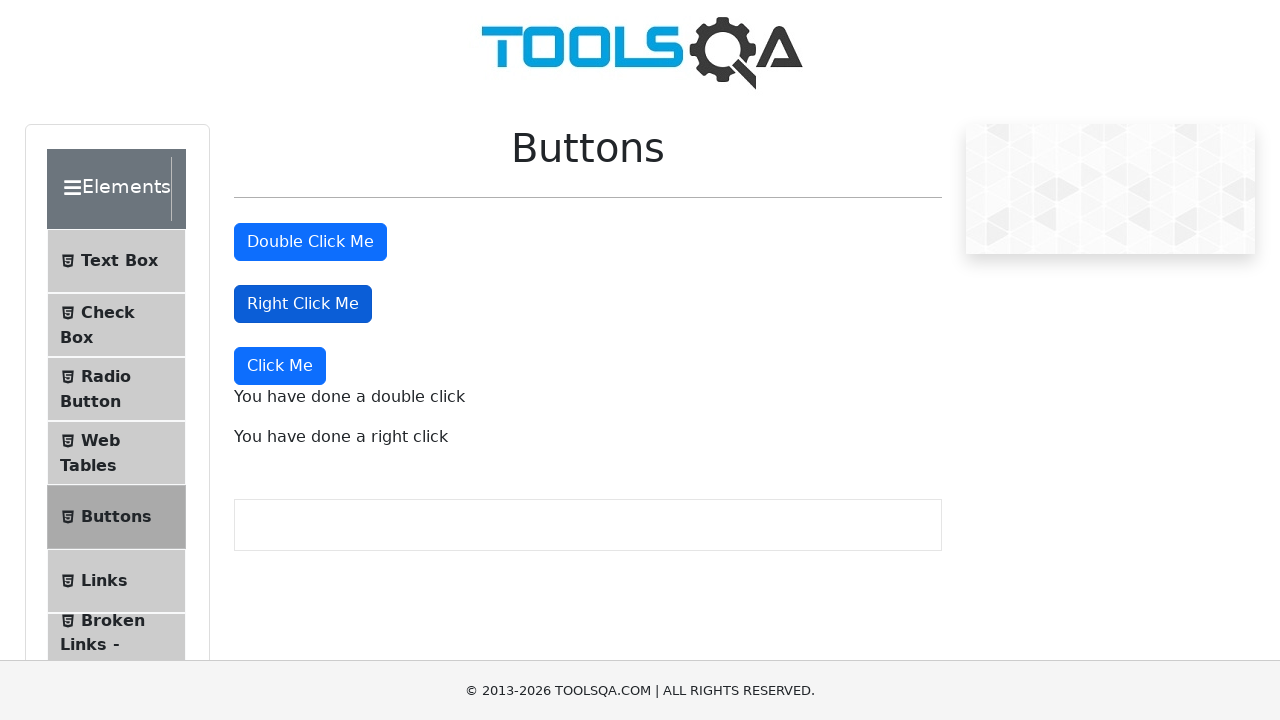

Clicked the fourth button for dynamic click at (280, 366) on button >> nth=3
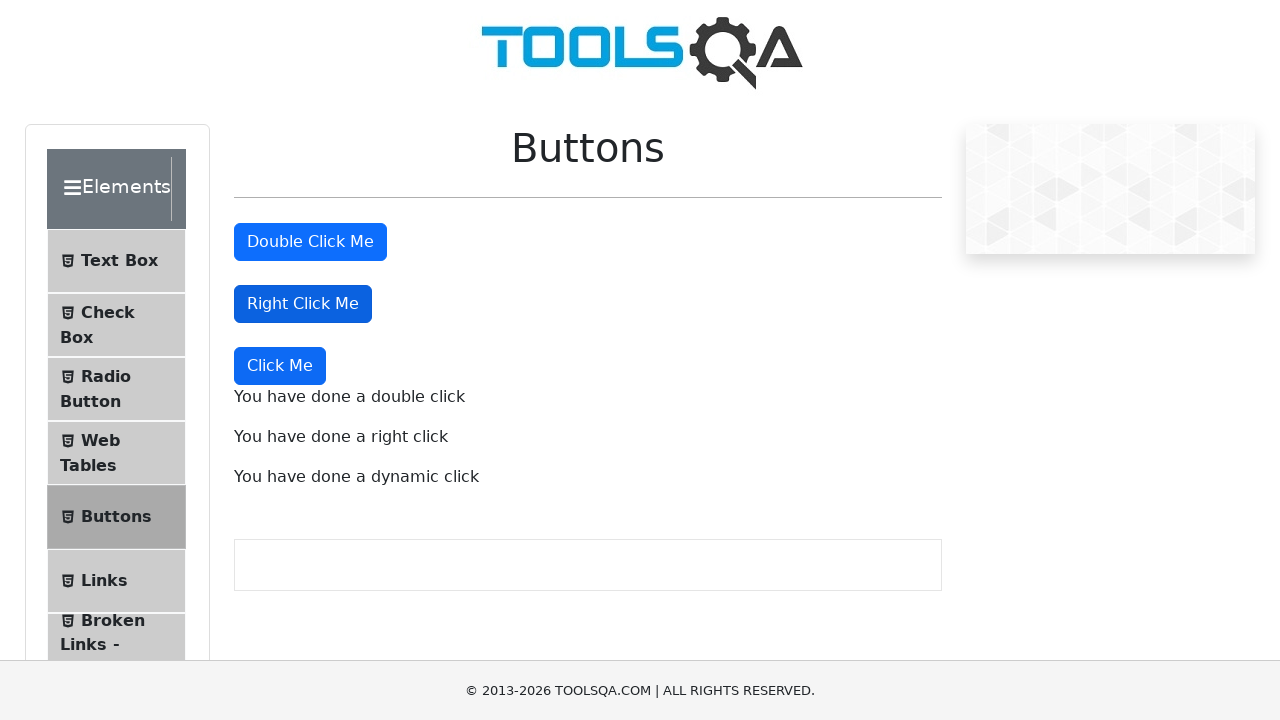

Retrieved dynamic click result message
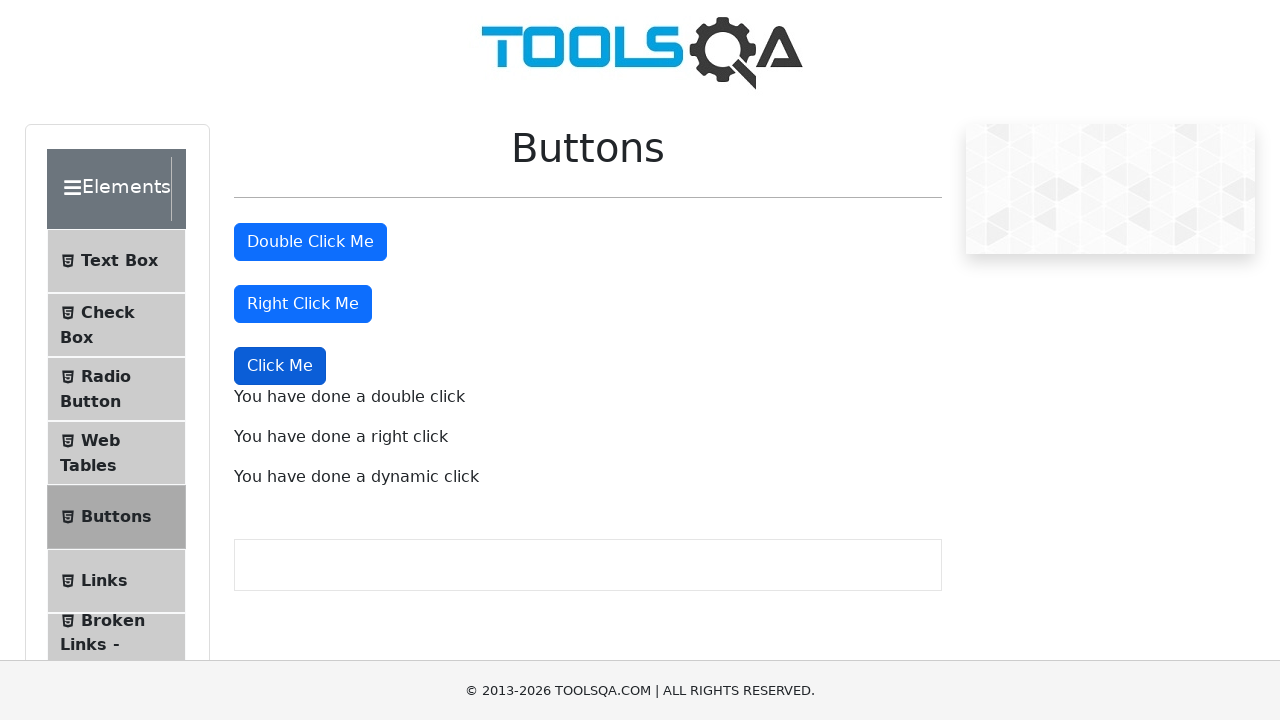

Verified dynamic click message contains expected text
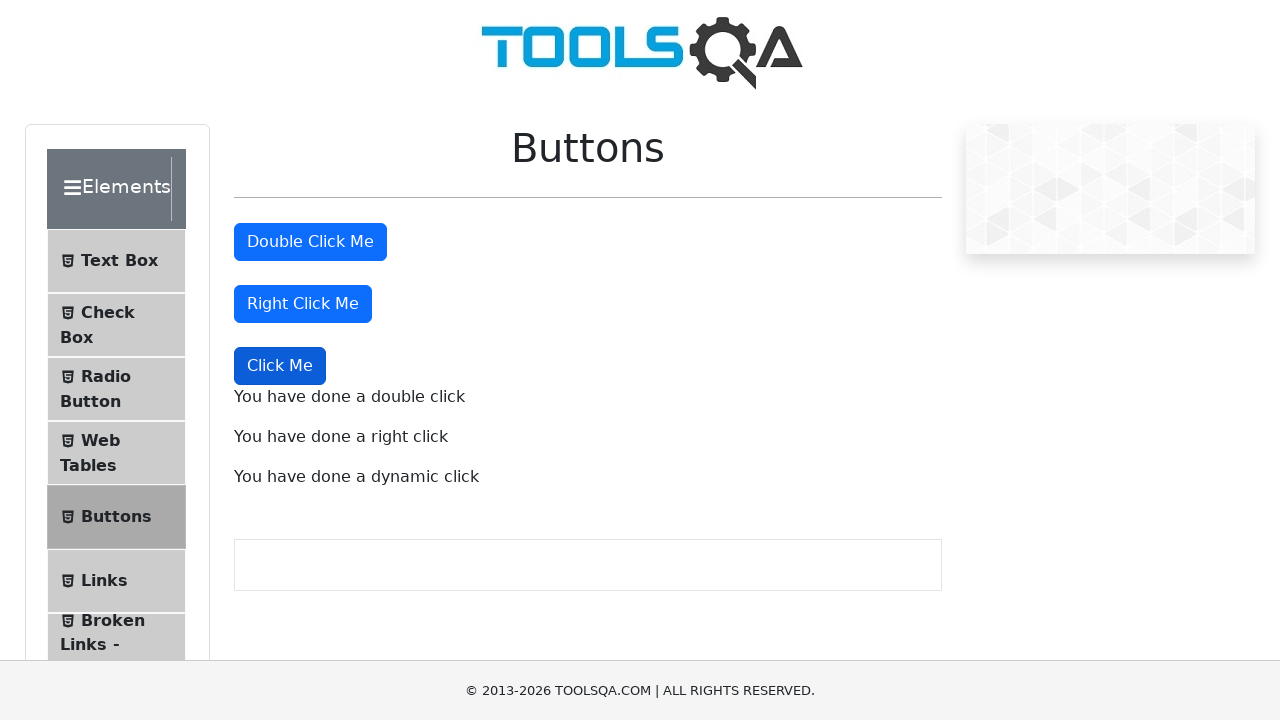

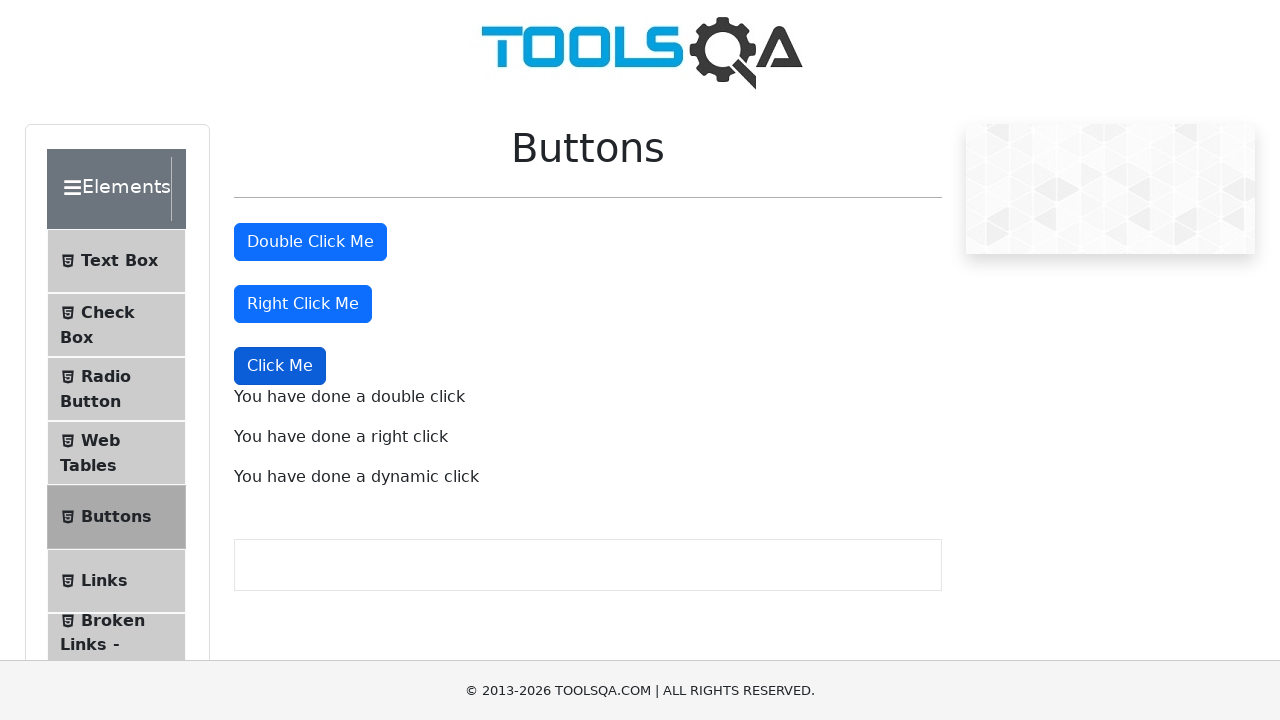